Tests static dropdown functionality by selecting an option from a dropdown menu on an automation practice page

Starting URL: https://rahulshettyacademy.com/AutomationPractice/

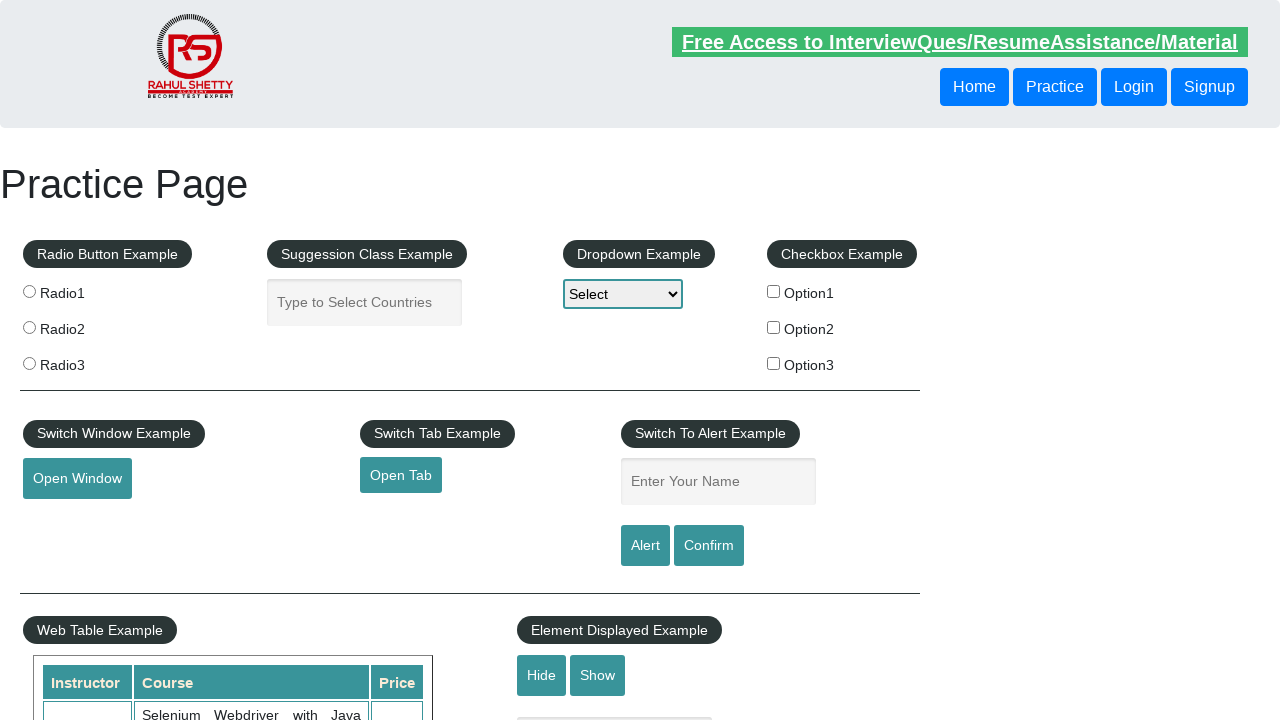

Navigated to automation practice page
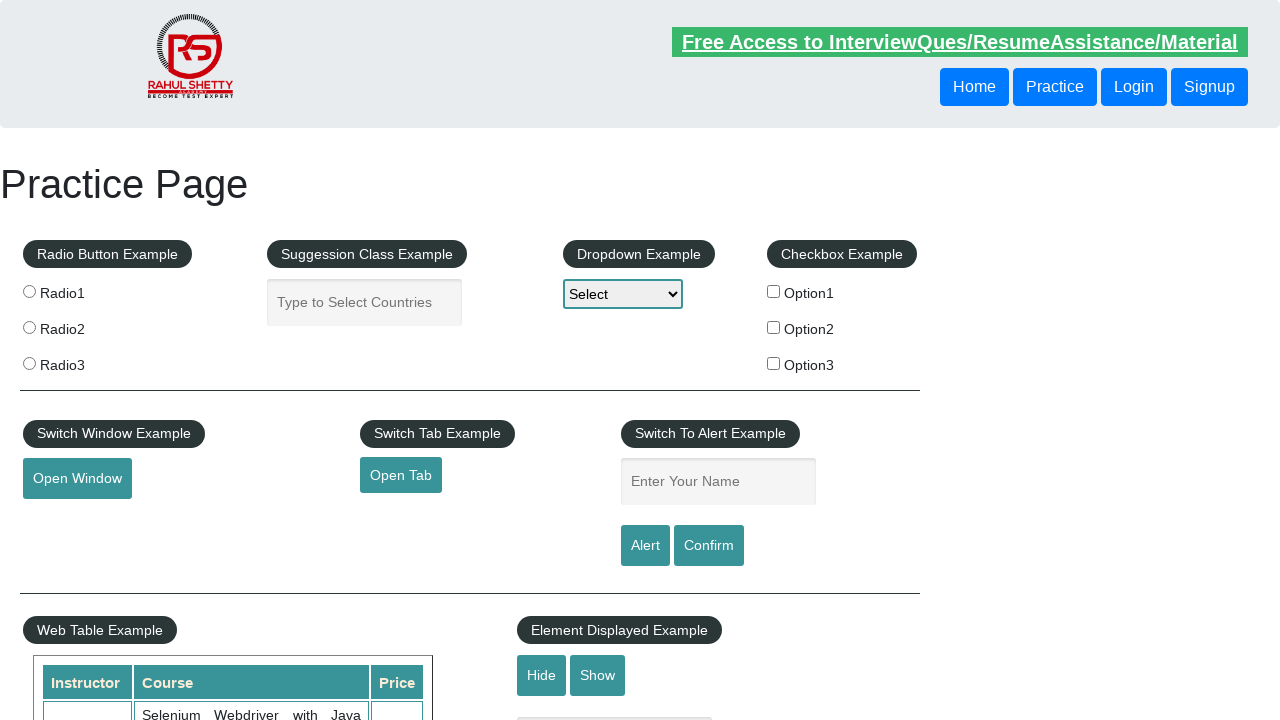

Selected second option from static dropdown menu on select#dropdown-class-example
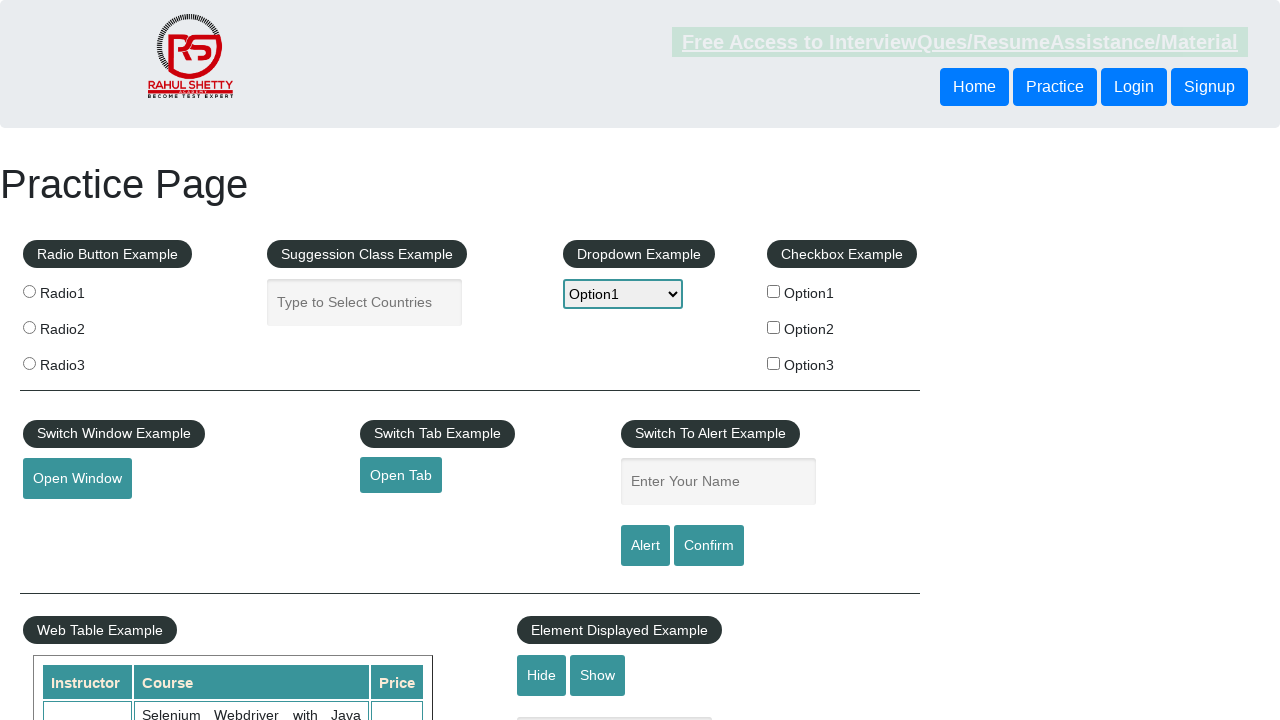

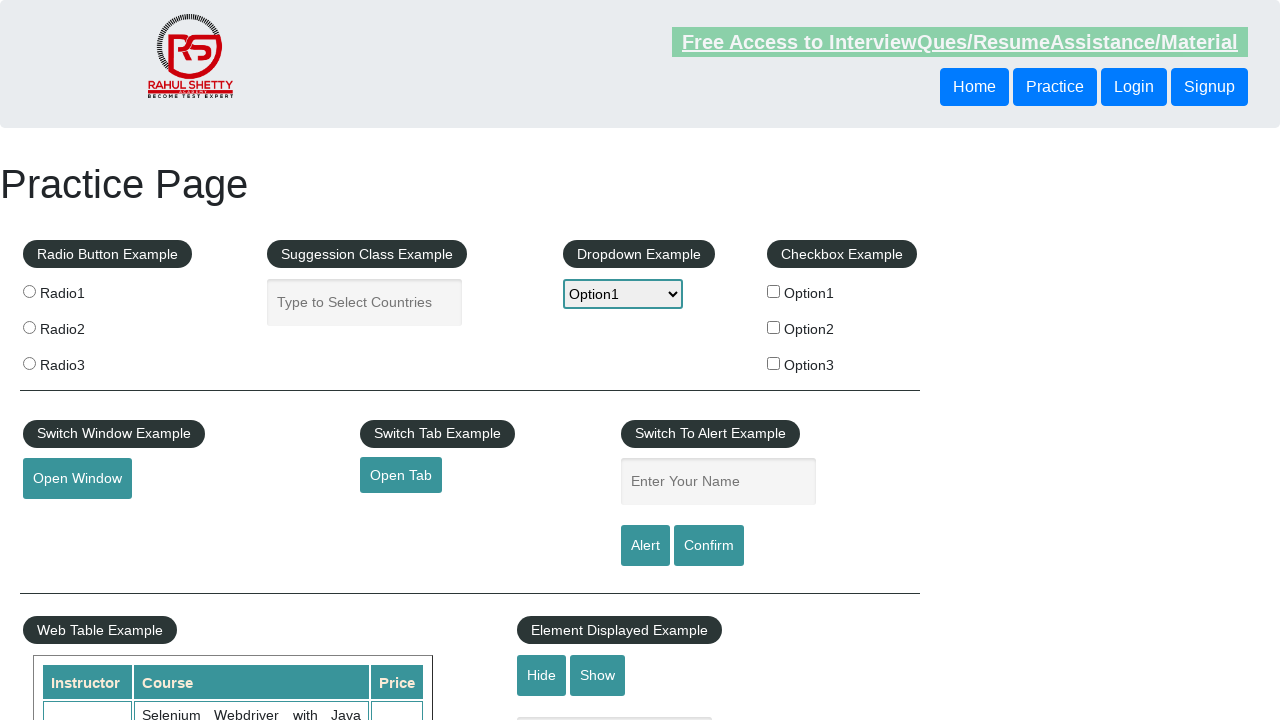